Tests slider functionality by programmatically moving the slider handle to a specific position

Starting URL: https://demo.automationtesting.in/Slider.html

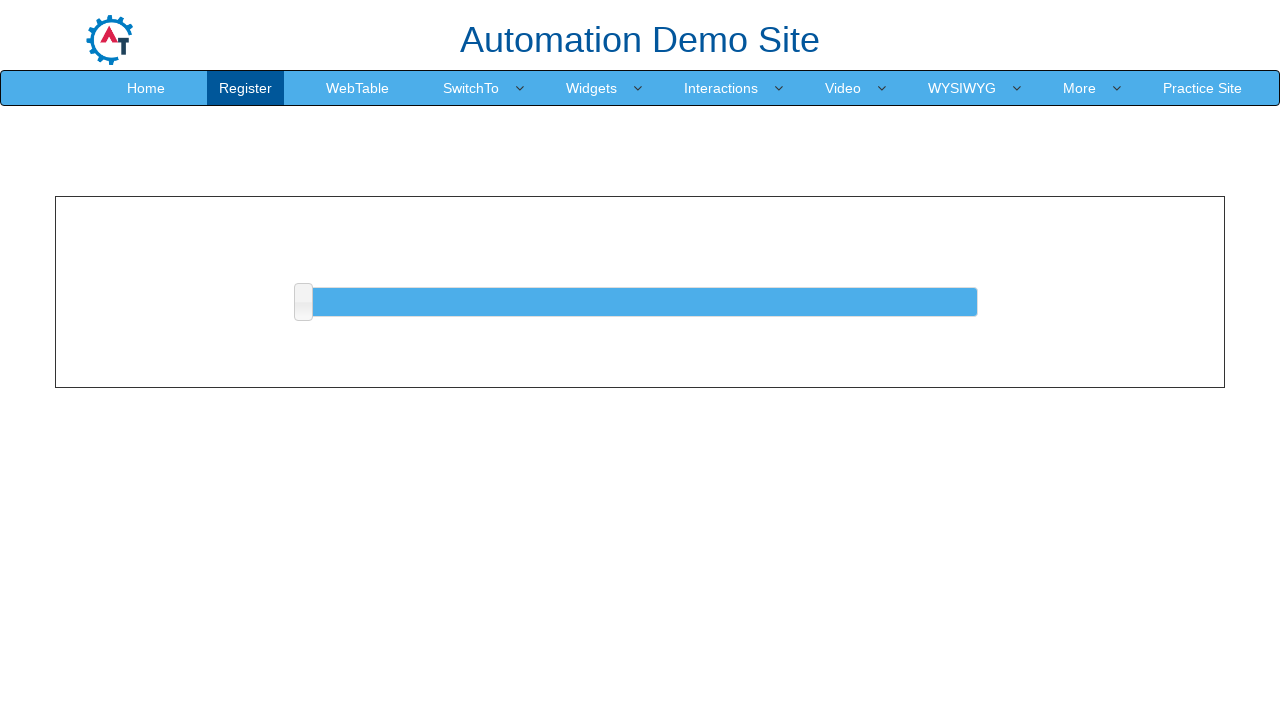

Navigated to slider demo page
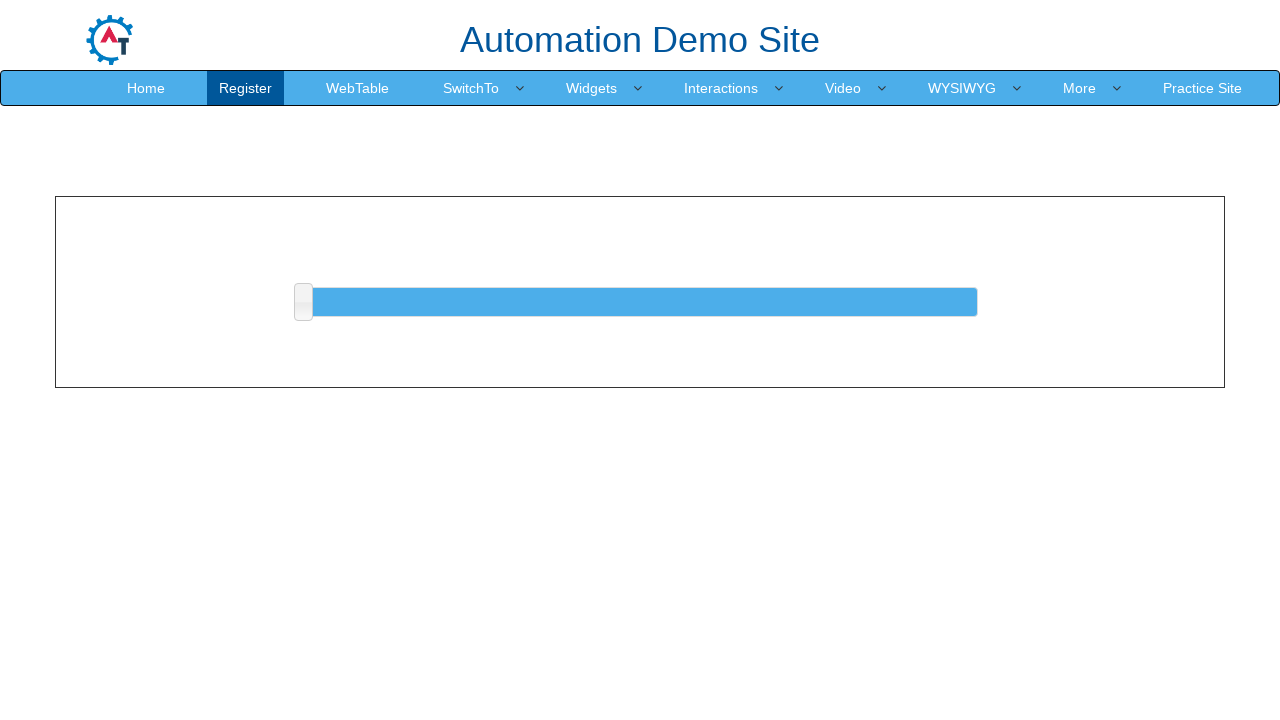

Located slider handle element
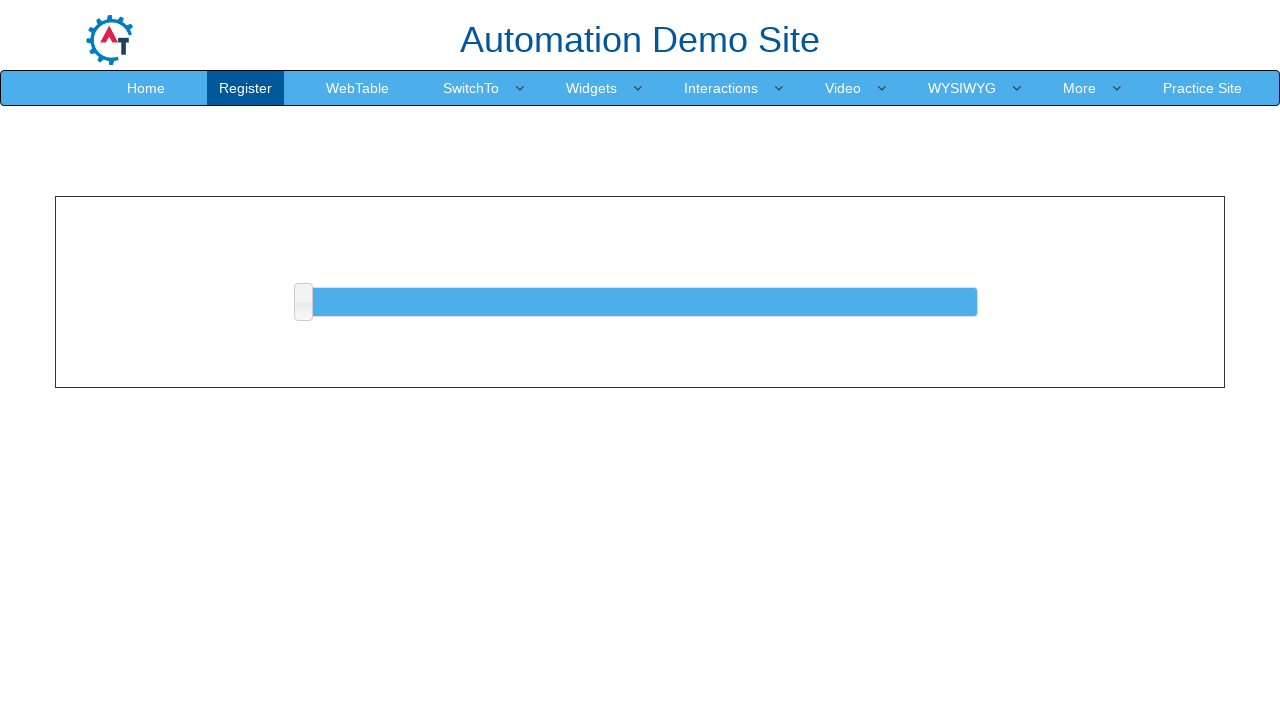

Moved slider handle to 75% position using JavaScript
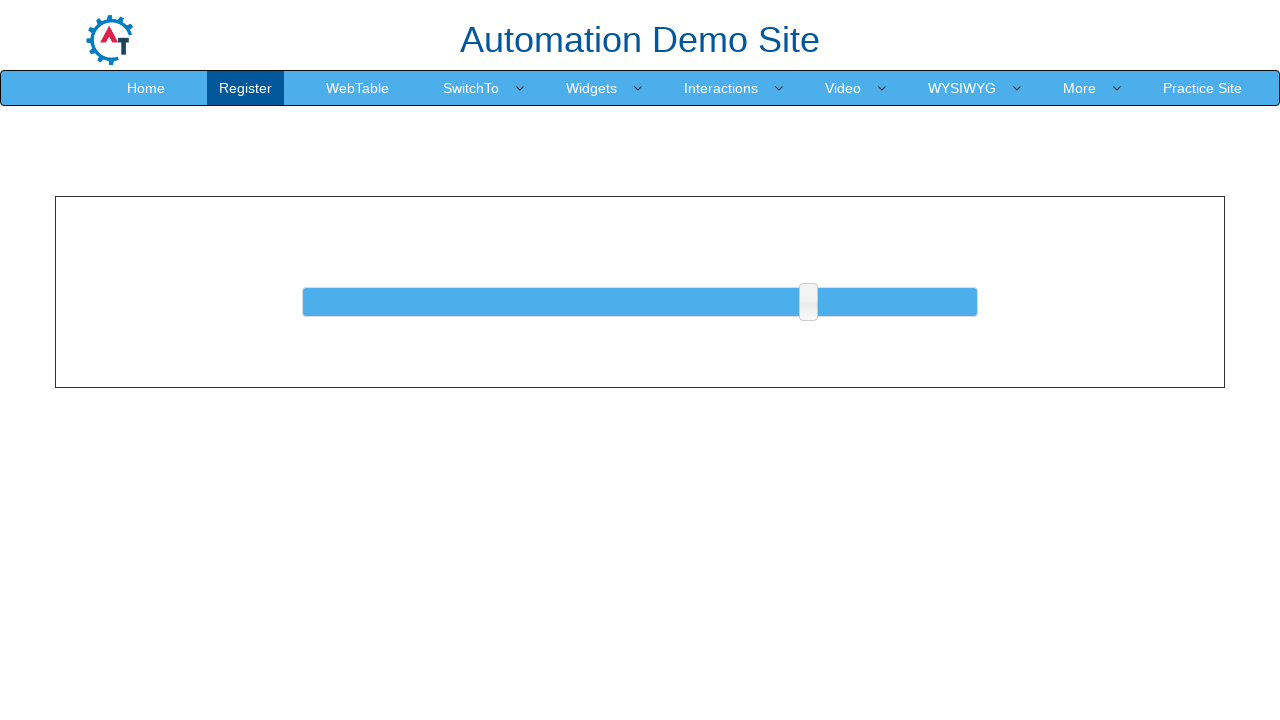

Waited 2 seconds to observe slider change
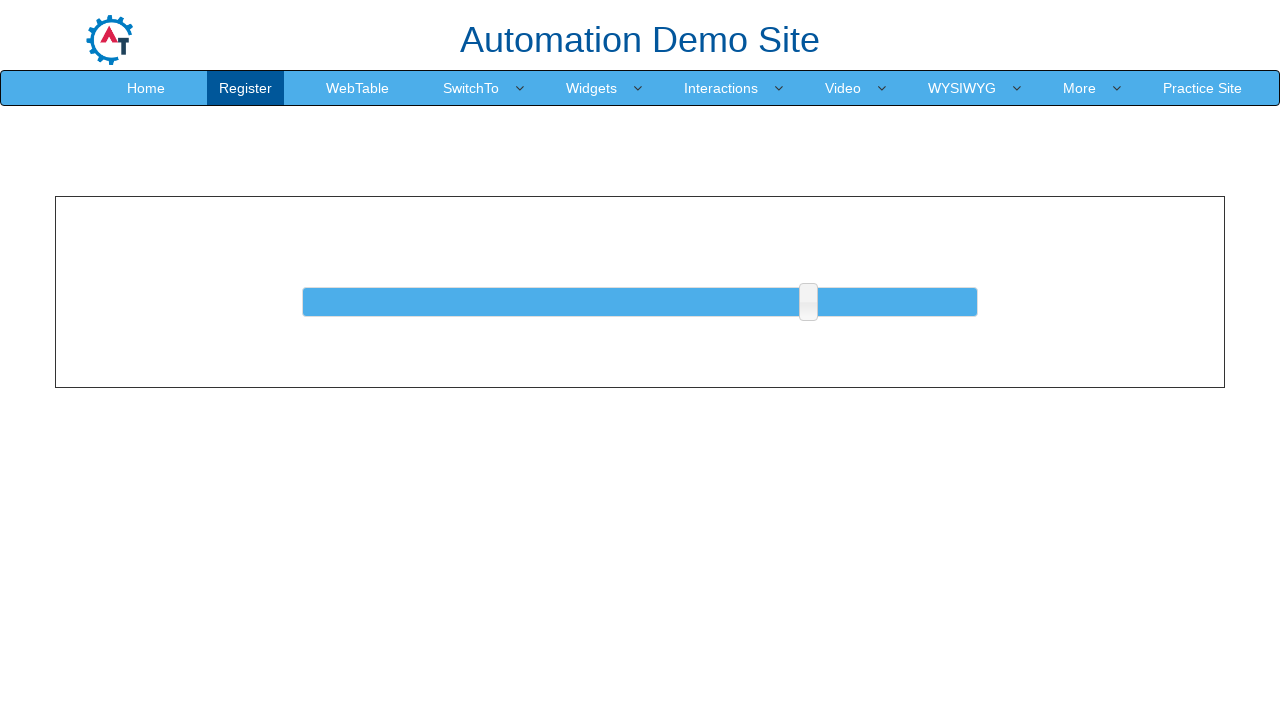

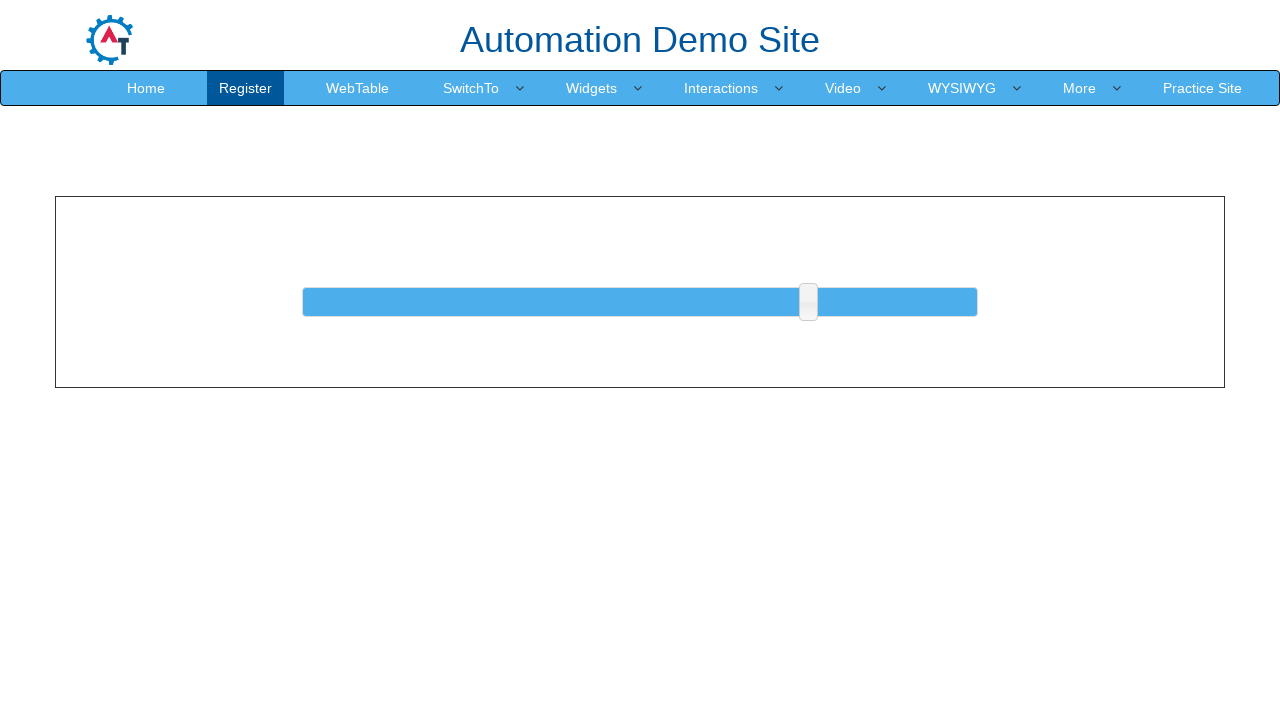